Tests drag and drop functionality on jQuery UI demo page by dragging an element and dropping it onto a target area

Starting URL: https://jqueryui.com/droppable/

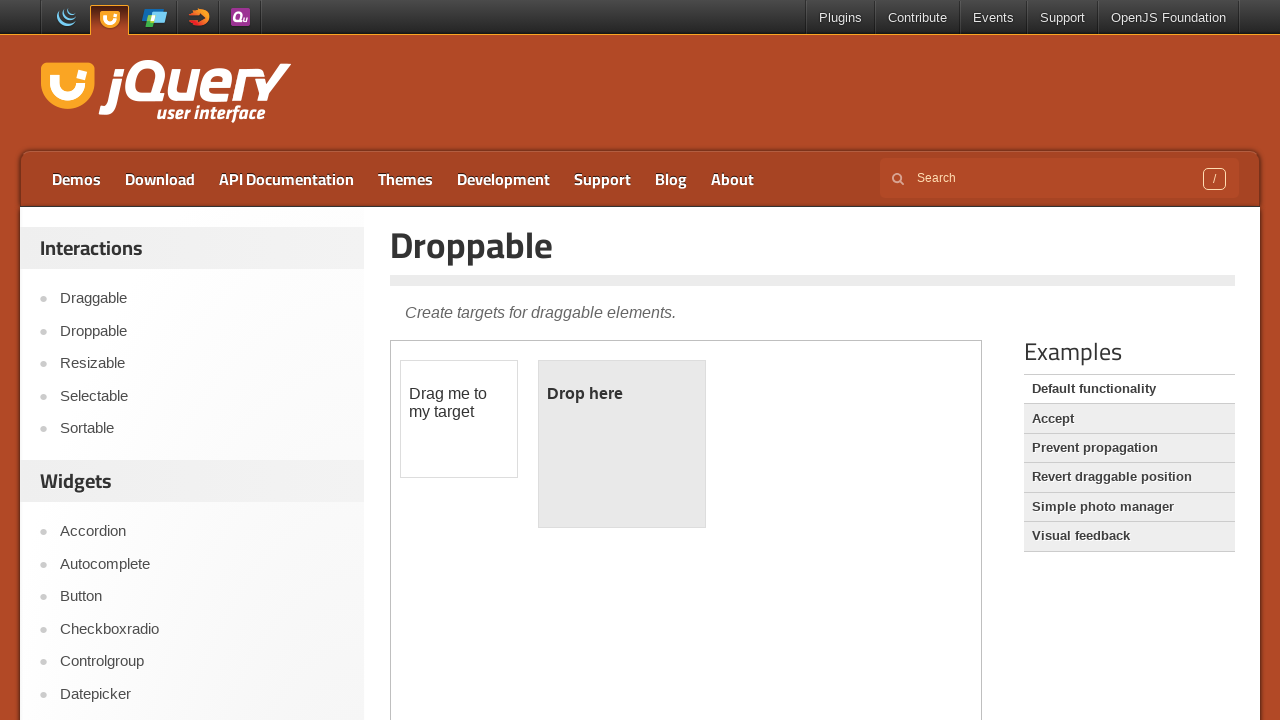

Located the demo iframe containing drag and drop elements
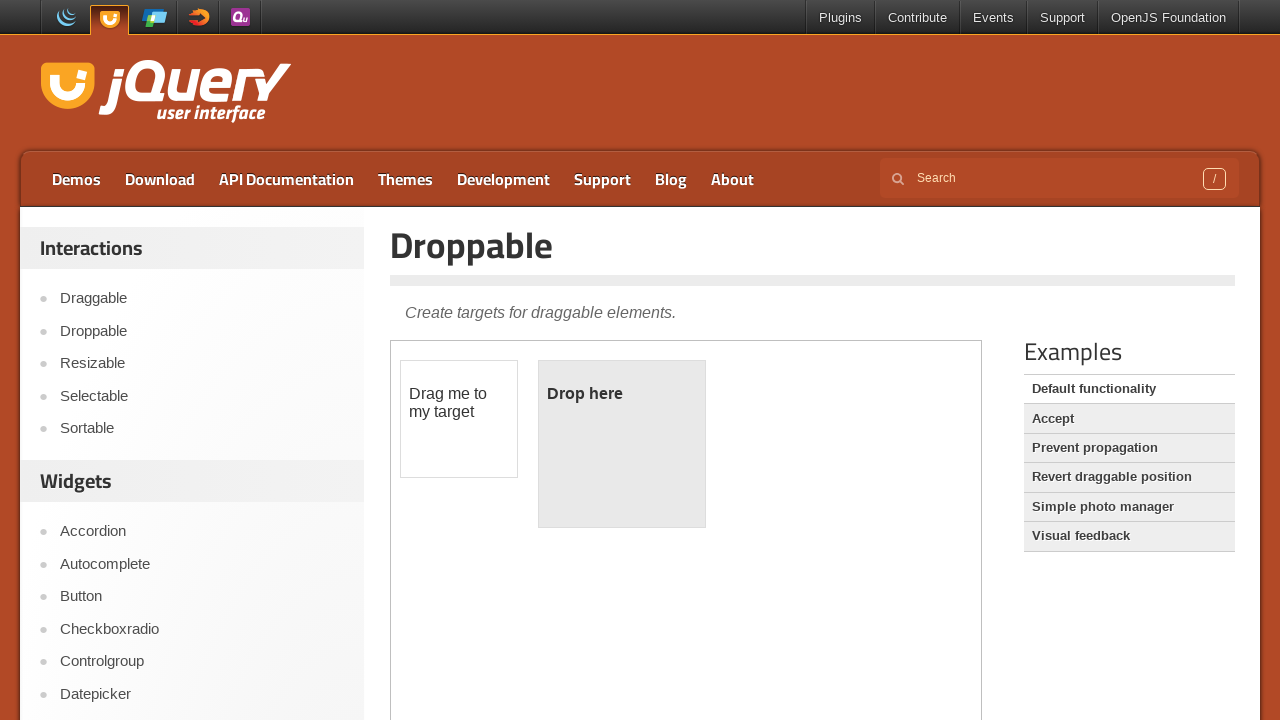

Located the draggable element
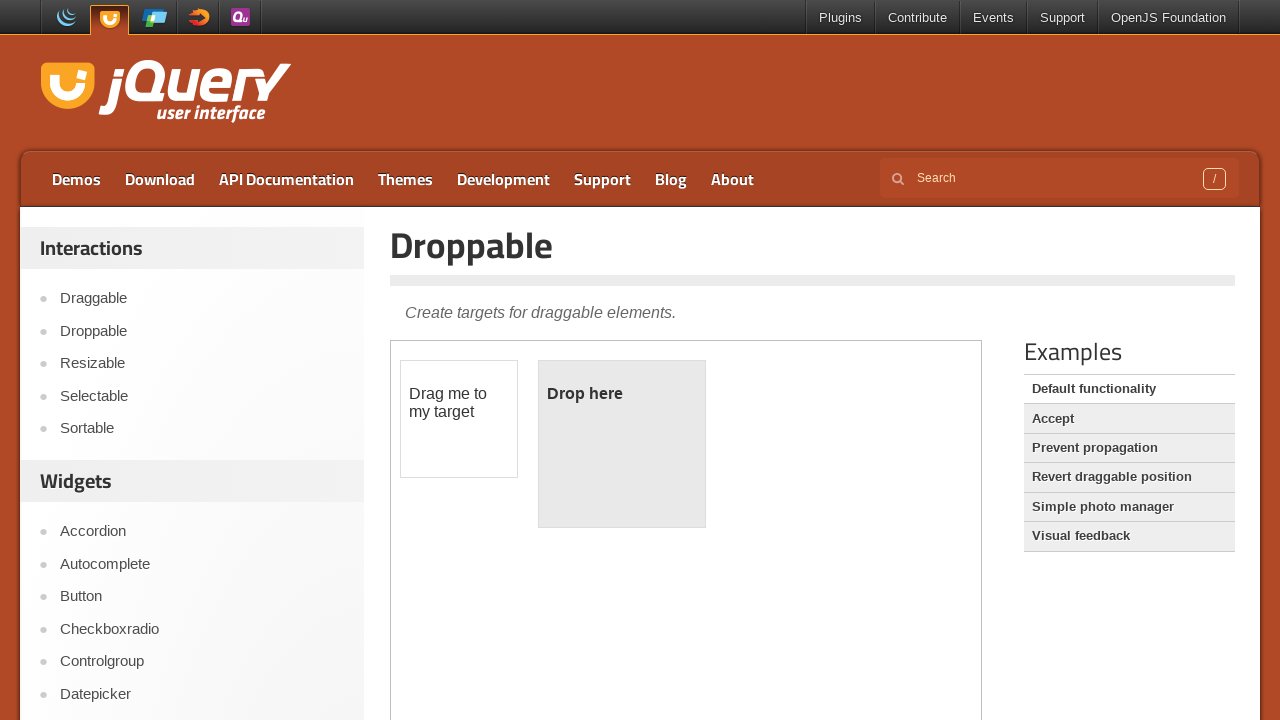

Located the droppable target element
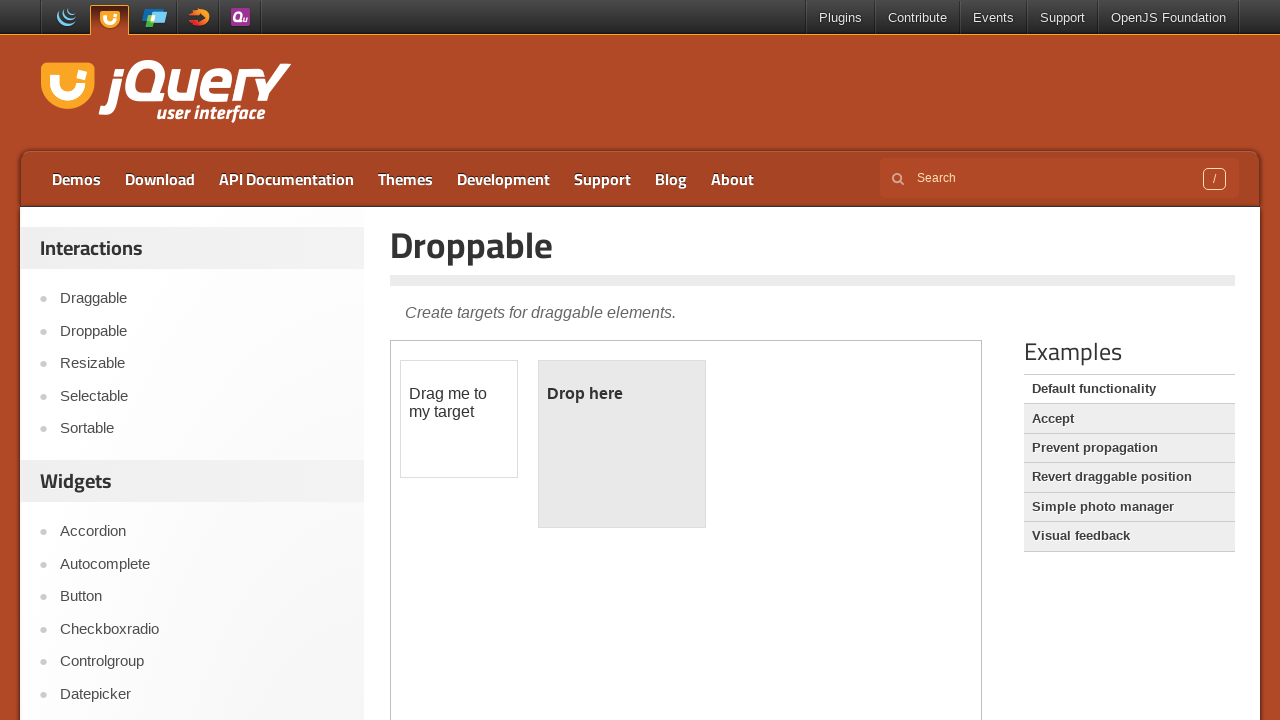

Dragged the element and dropped it onto the target area at (622, 444)
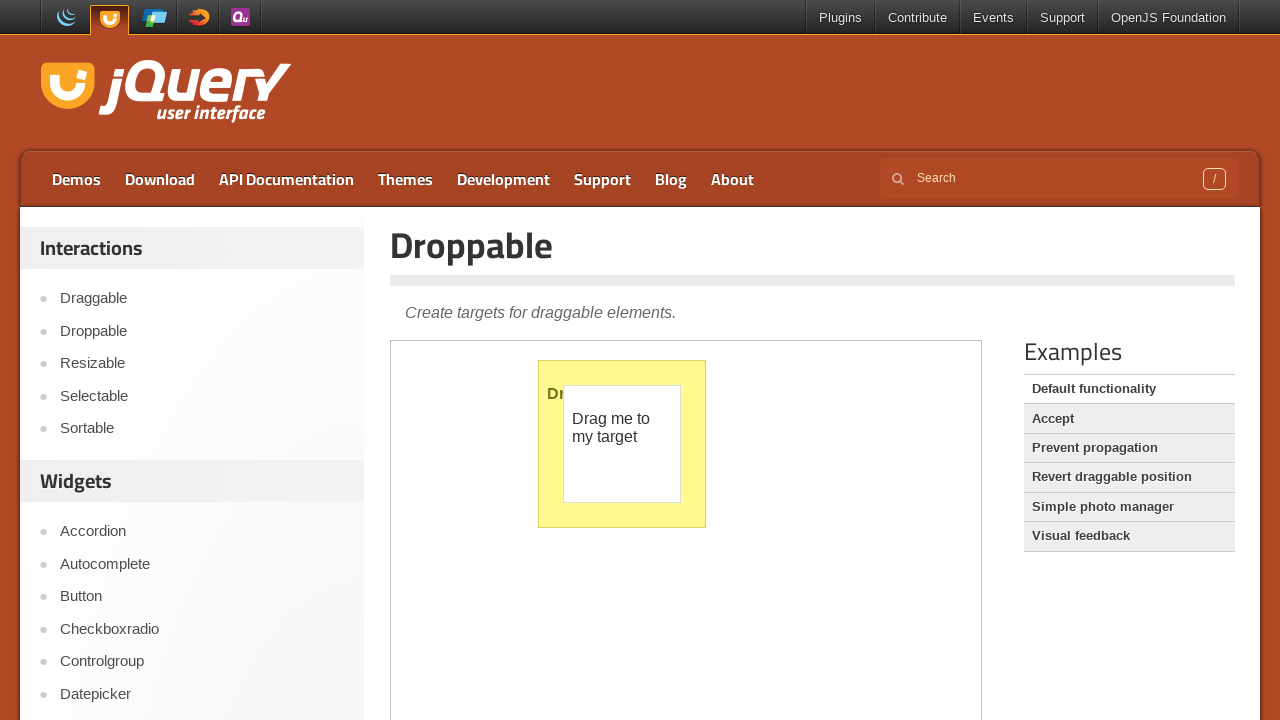

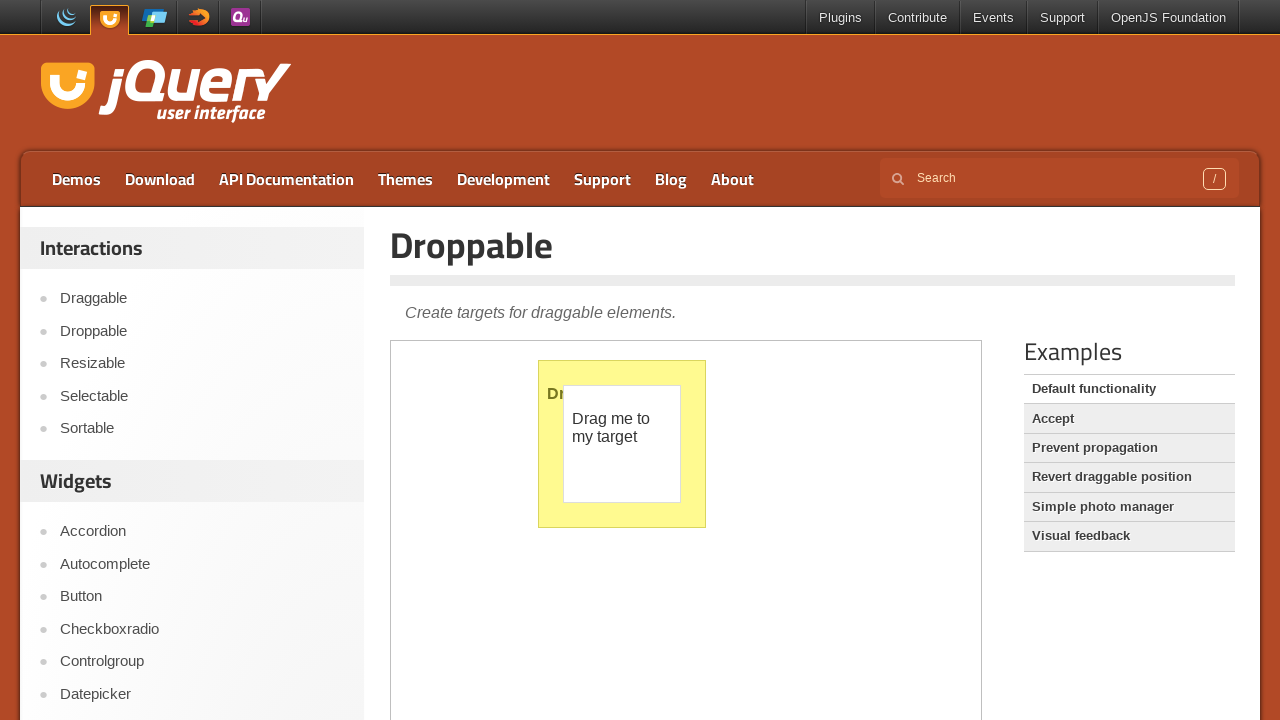